Tests popup window handling by opening a popup window and then closing it while keeping the main window open

Starting URL: http://omayo.blogspot.com/

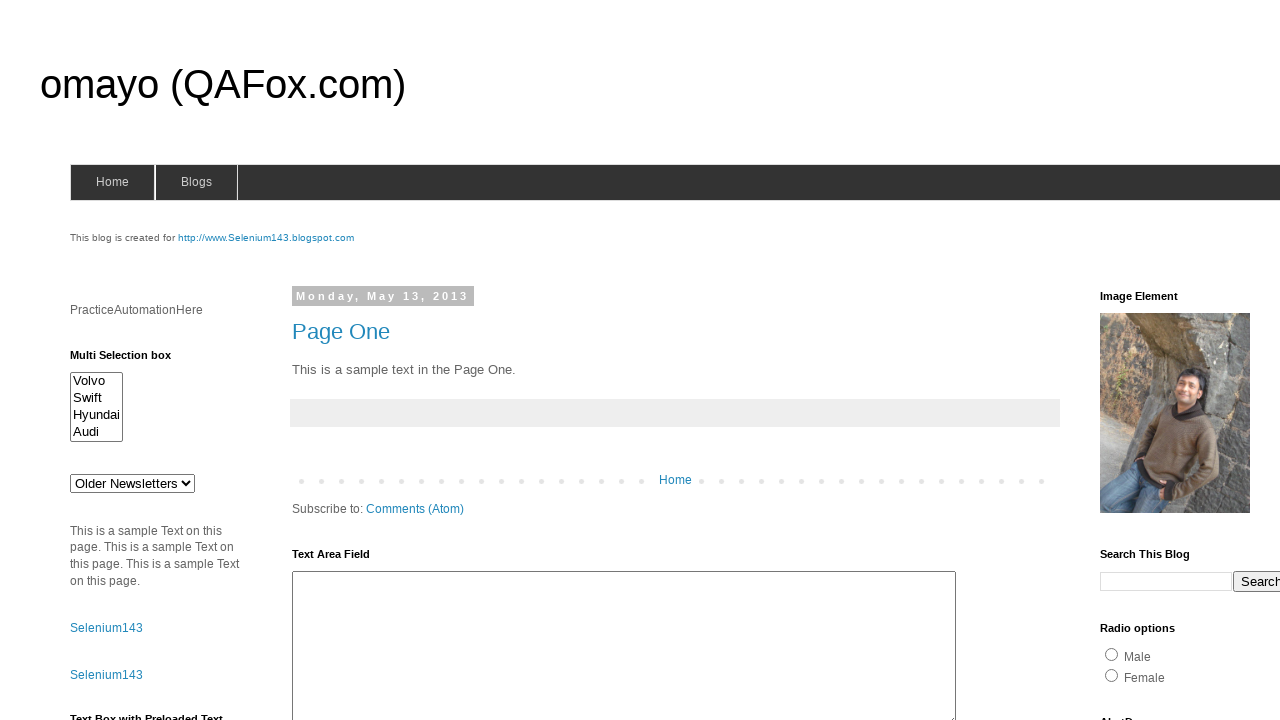

Clicked link to open popup window at (132, 360) on xpath=//a[.='Open a popup window']
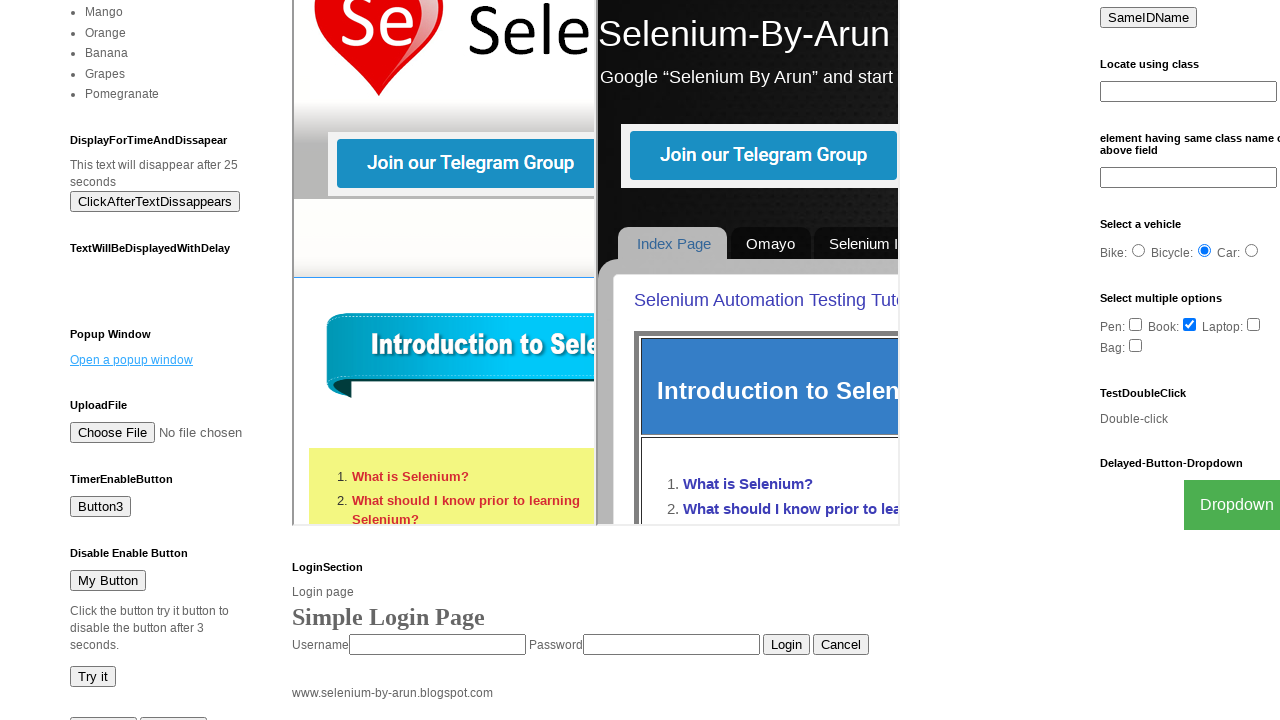

Popup window opened and captured
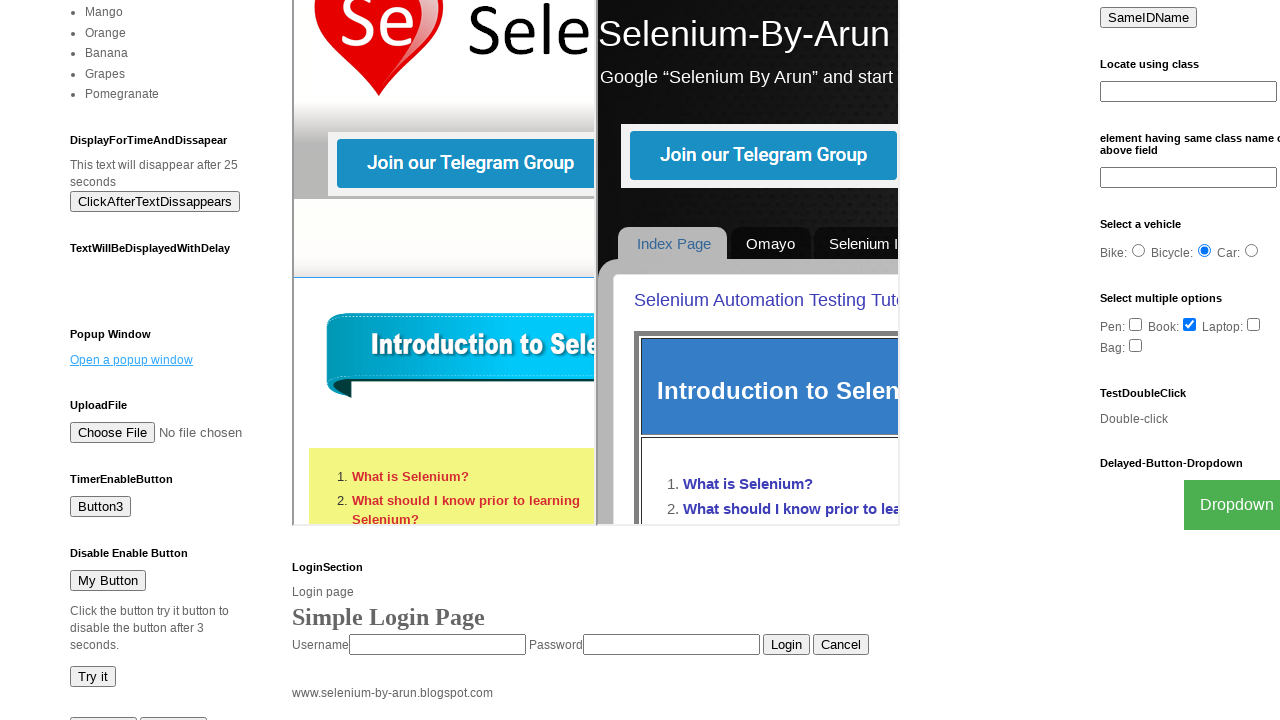

Closed the popup window
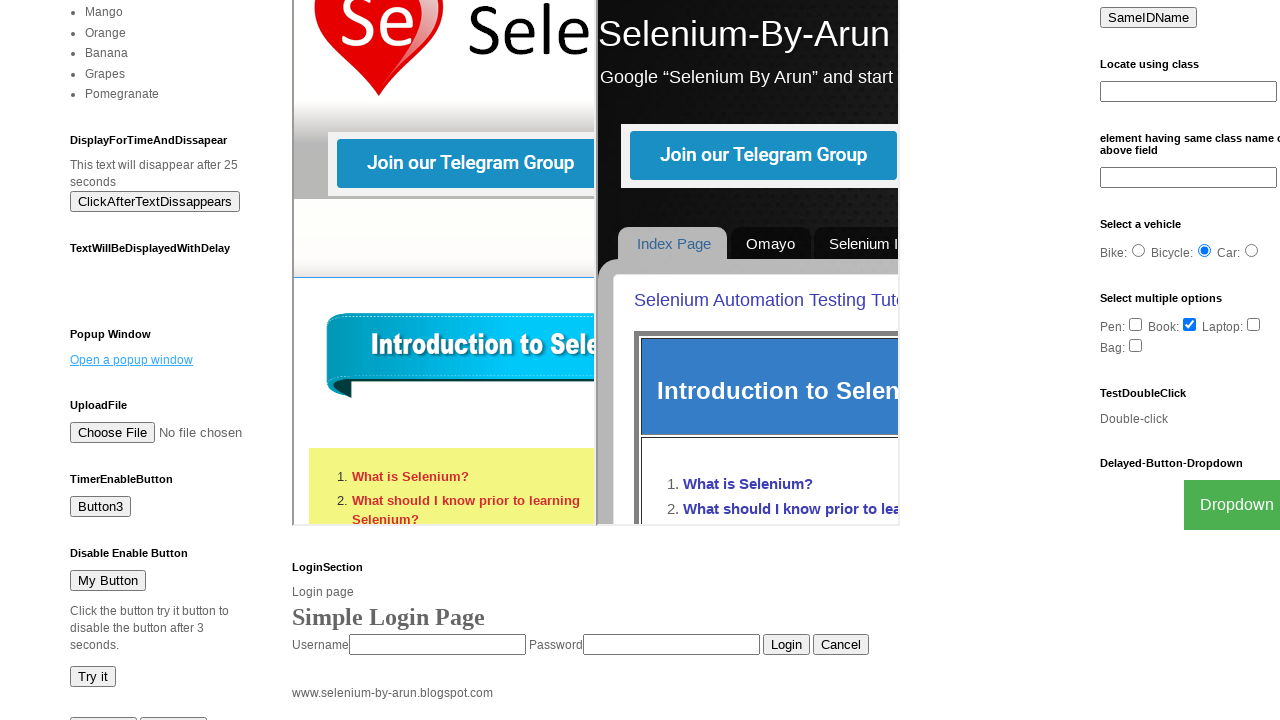

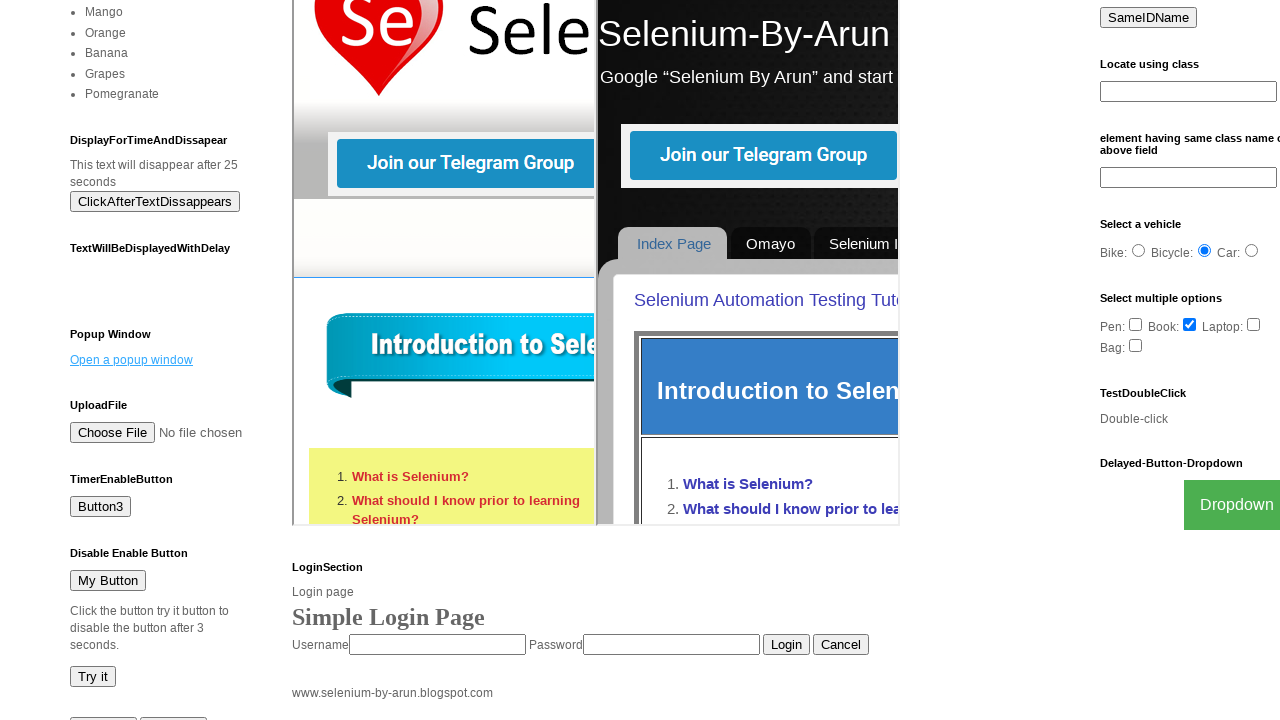